Verifies that the map div element is enabled

Starting URL: https://alerts.in.ua/

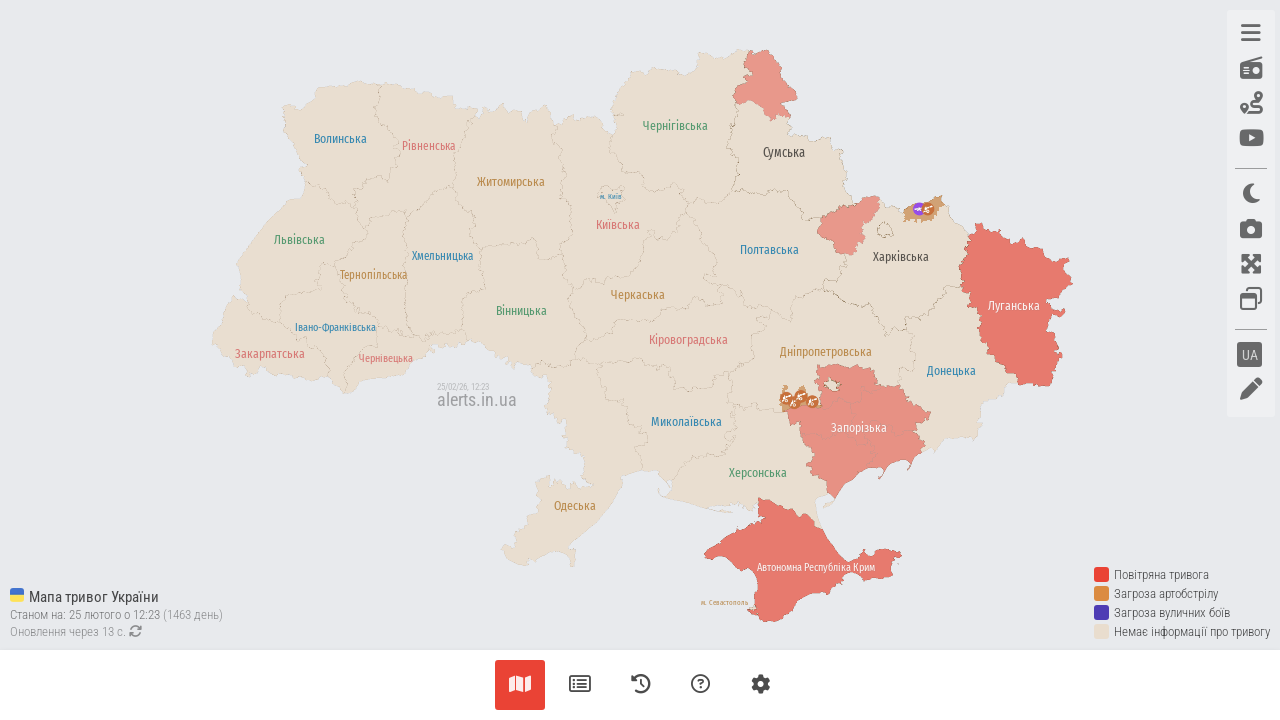

Located map div element by xpath
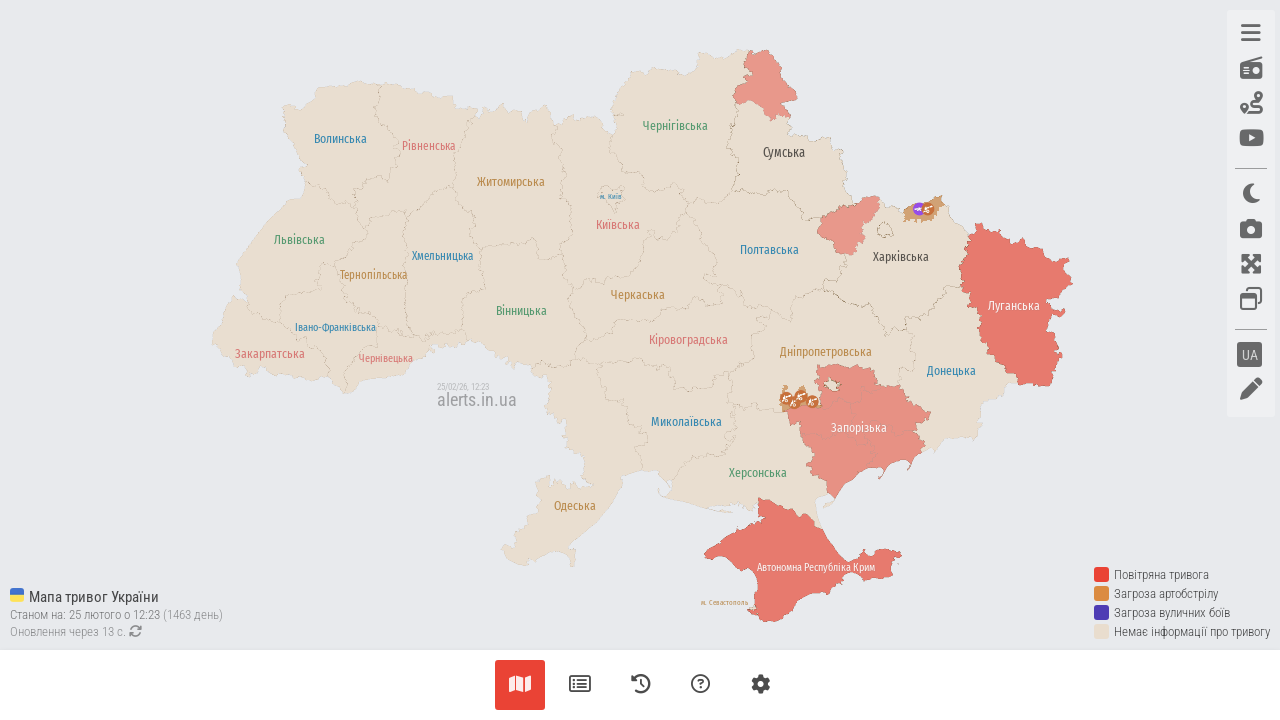

Verified that map div element is enabled
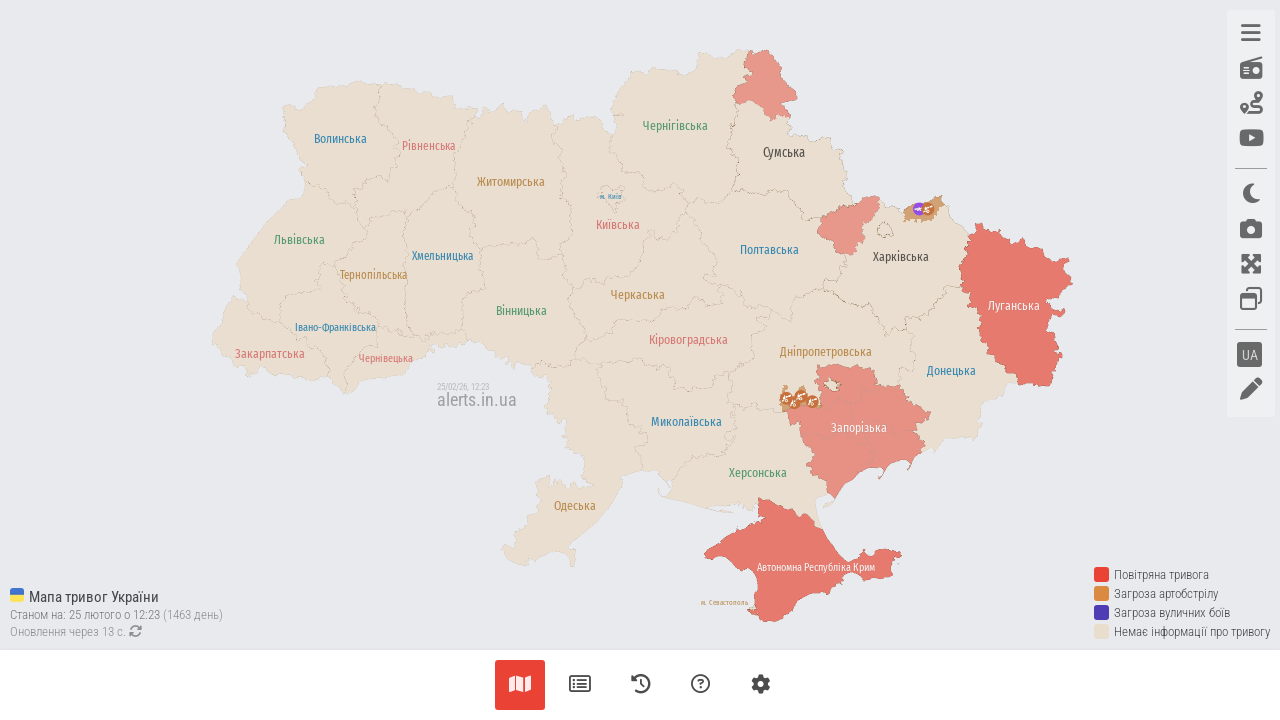

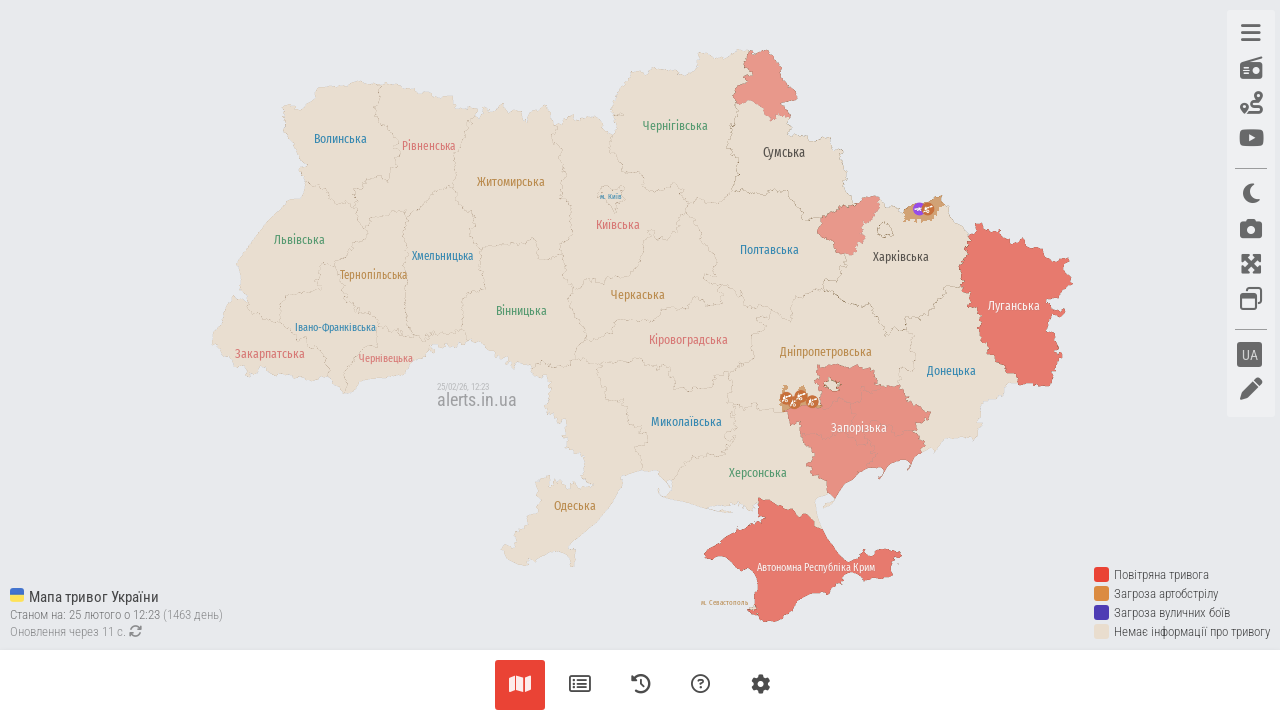